Tests the forgot password functionality by navigating to the forgot password page, entering an email address, and submitting the form

Starting URL: http://the-internet.herokuapp.com/

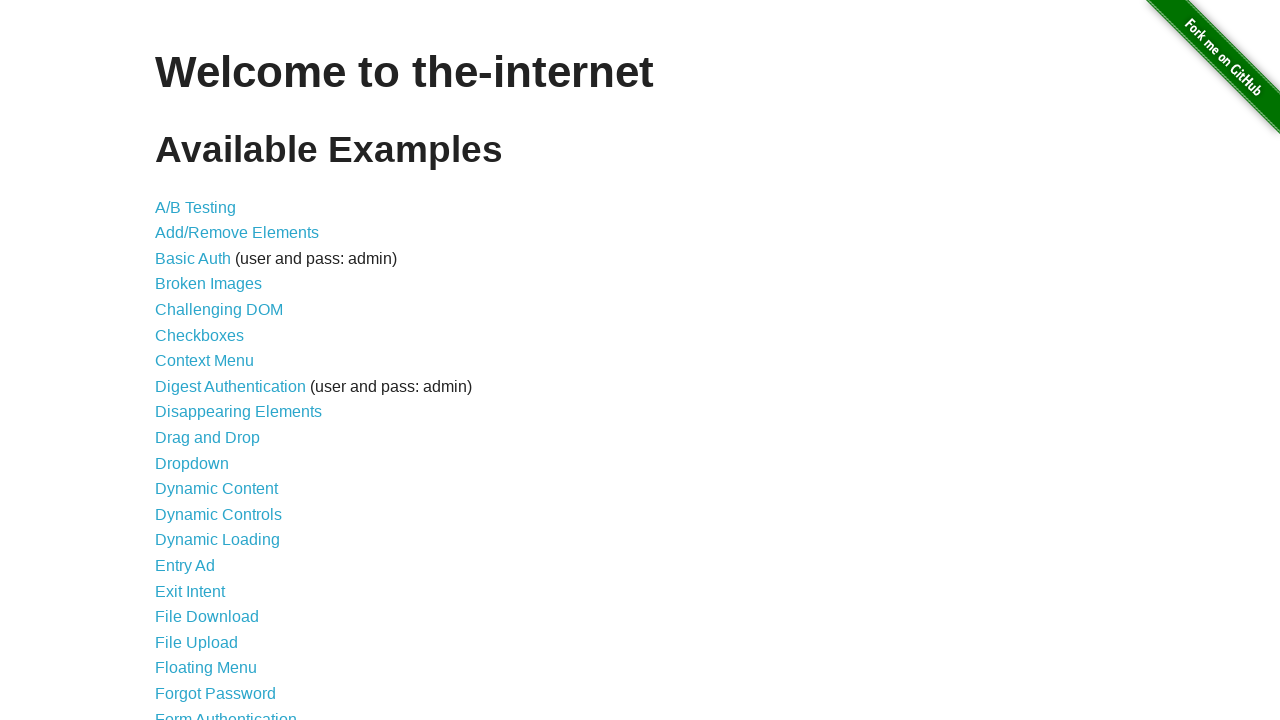

Clicked on 'Forgot Password' link at (216, 693) on text=Forgot Password
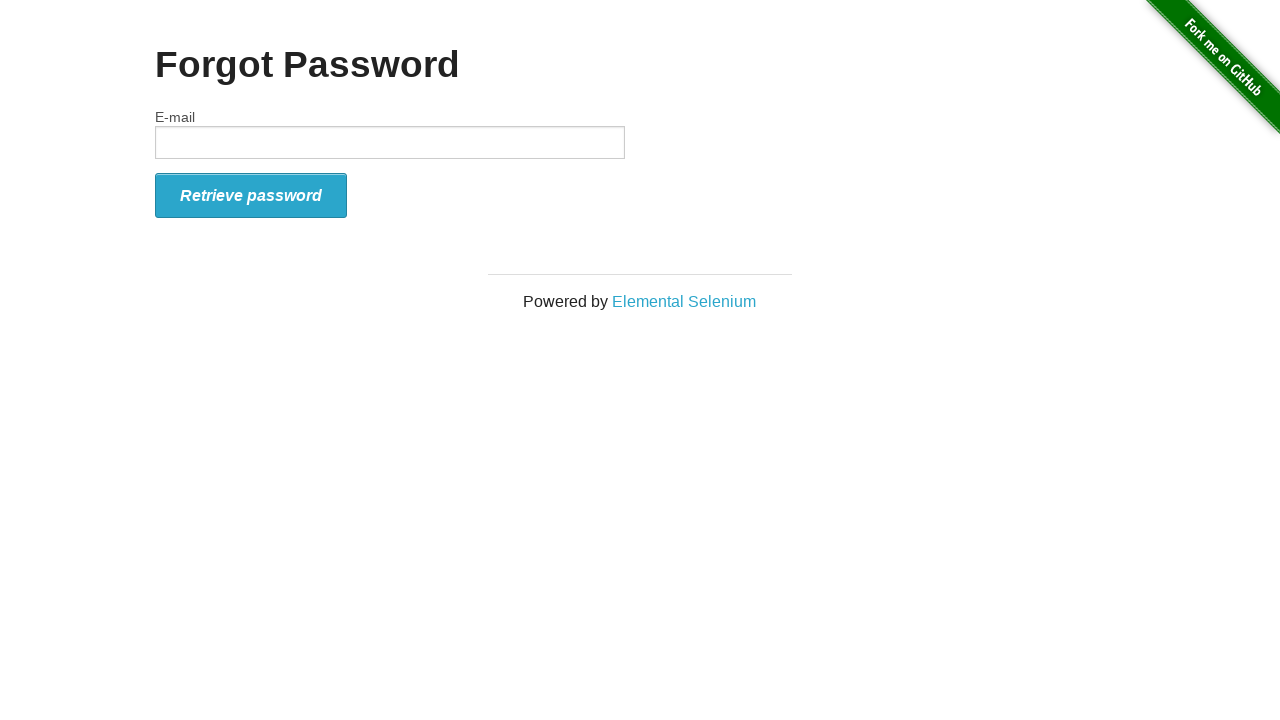

Filled email field with 'test@gmail.com' on #email
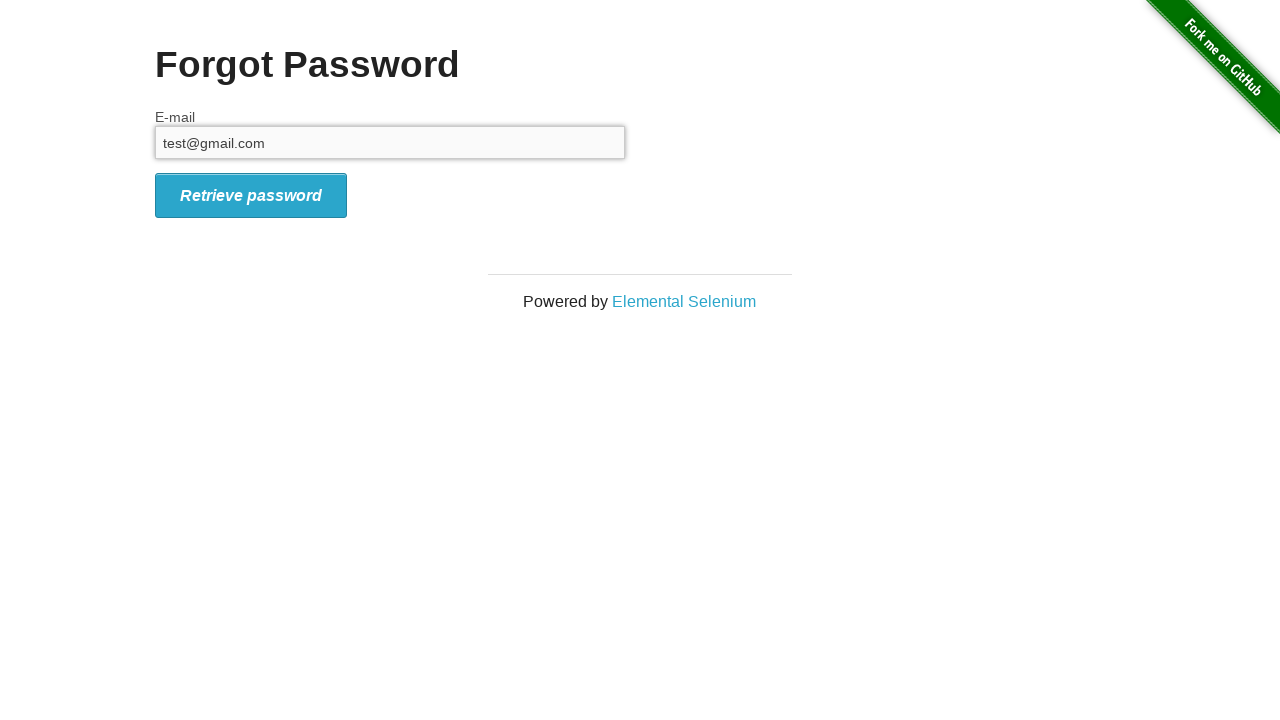

Clicked form submit button at (251, 195) on #form_submit
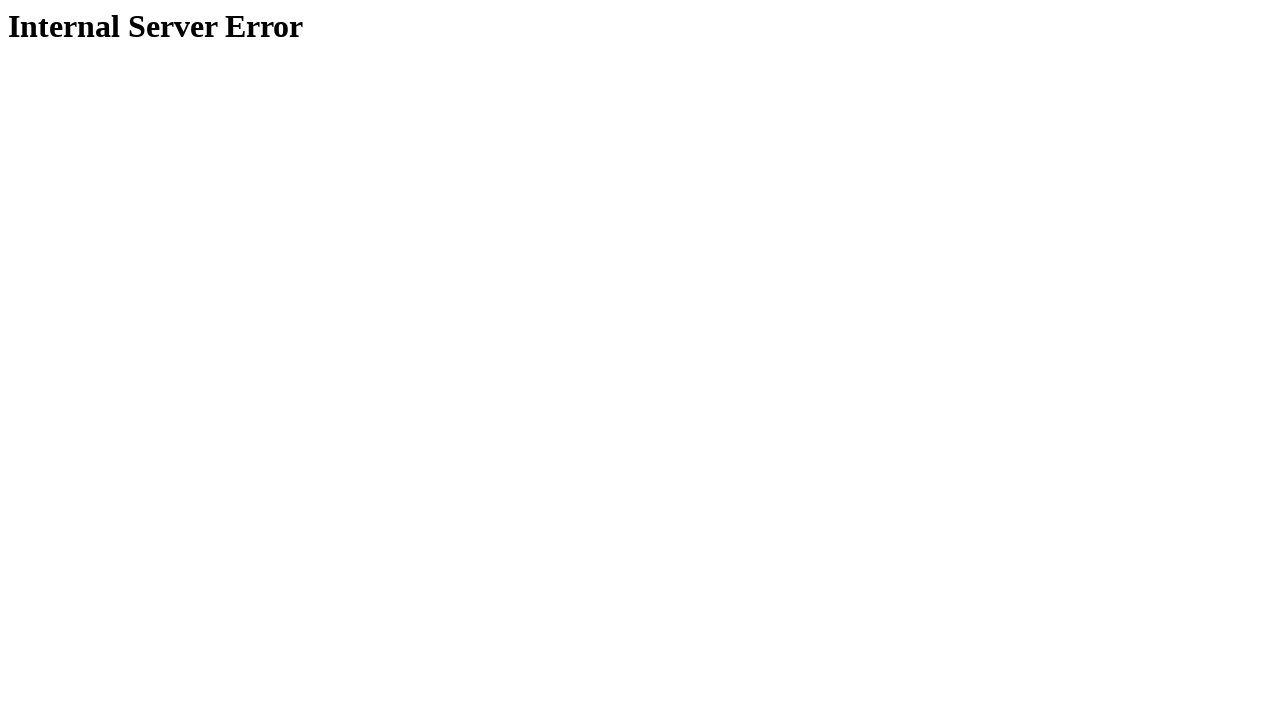

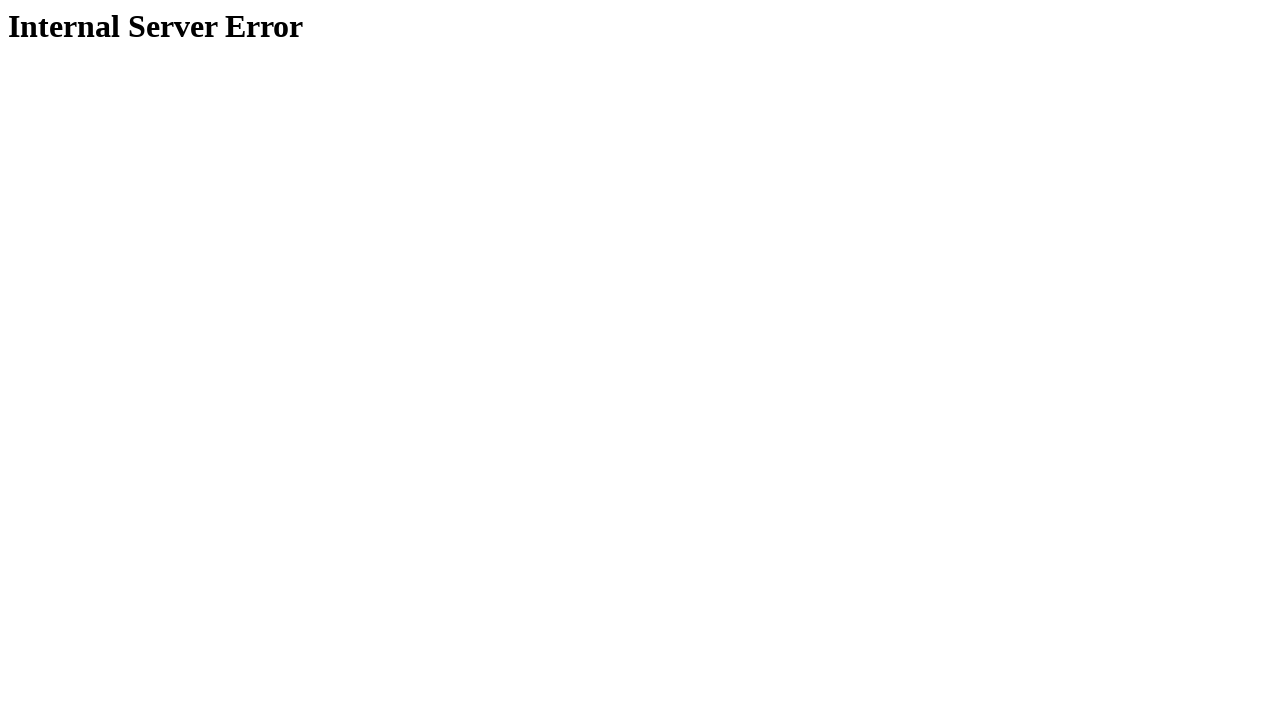